Opens the livescores.com website and verifies the page loads successfully

Starting URL: https://livescores.com

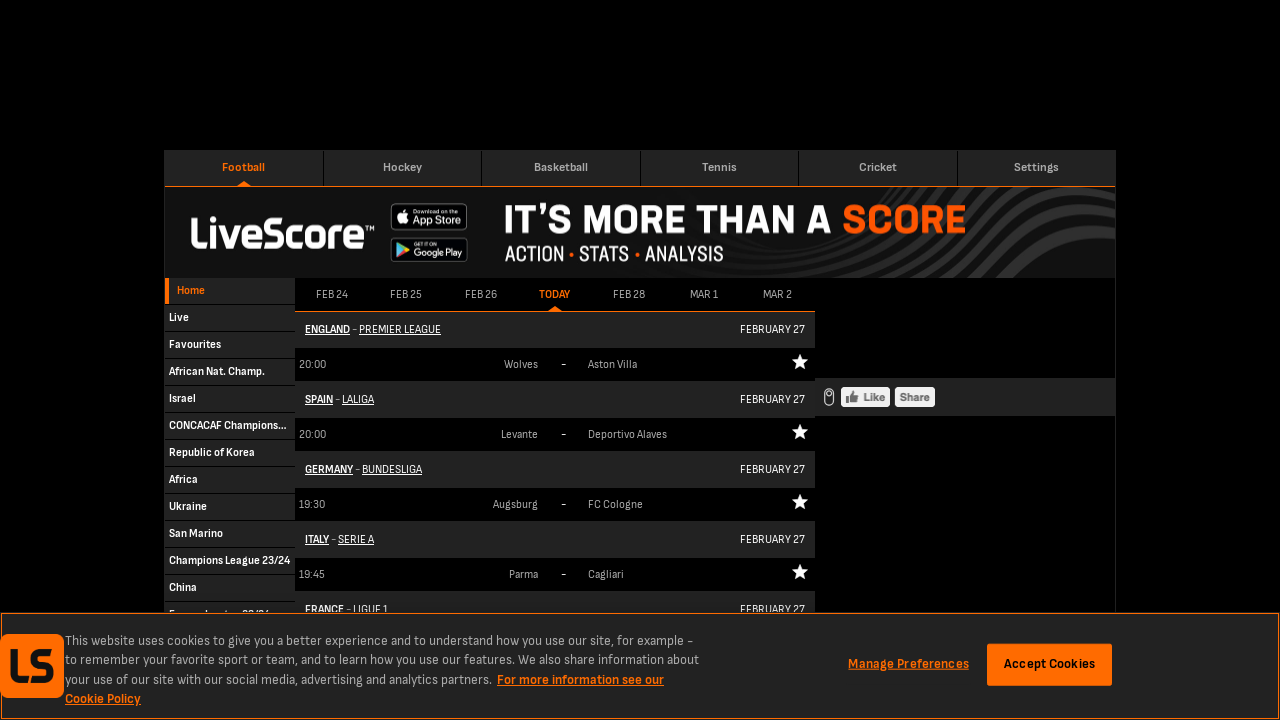

Waited for page DOM to load on livescores.com
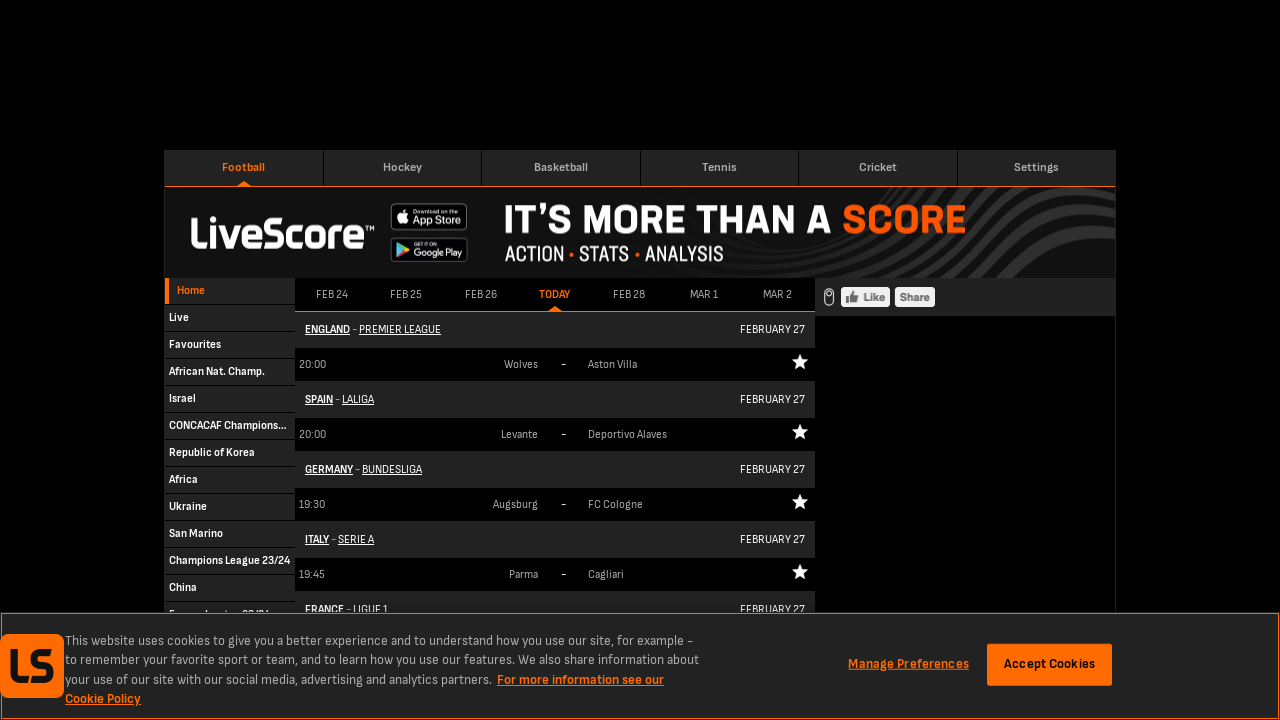

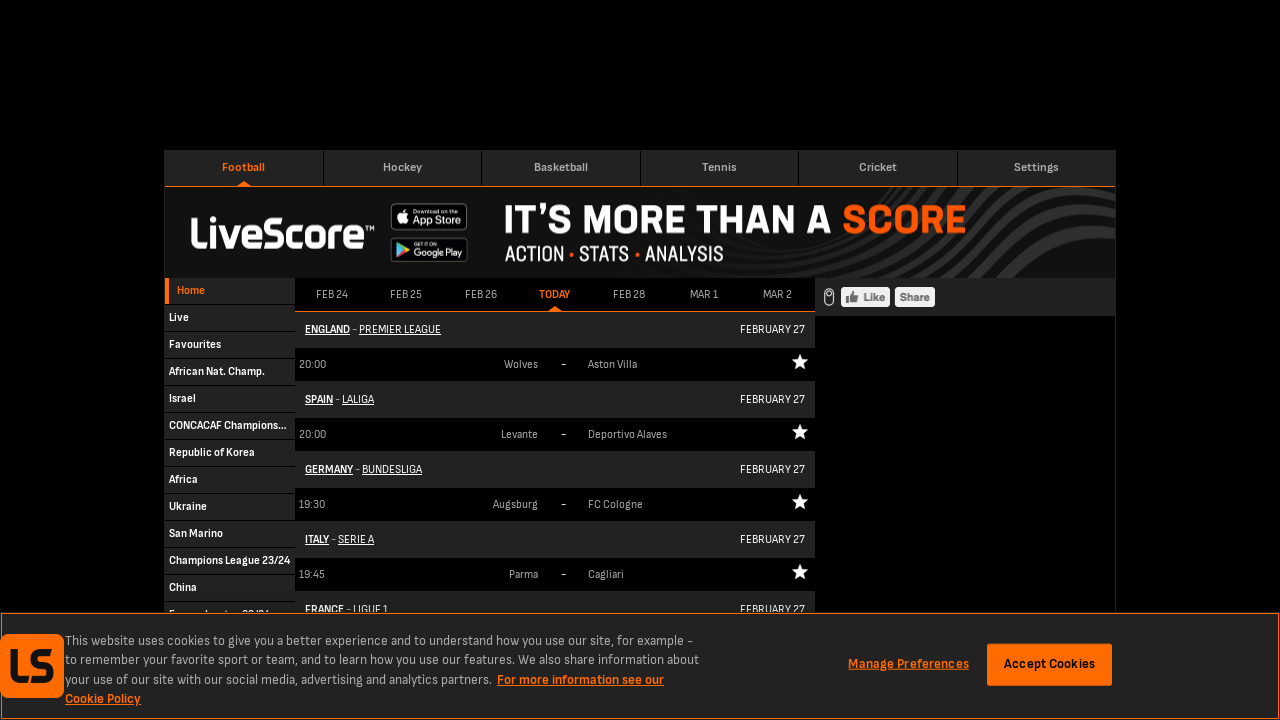